Tests drag and drop functionality on jQuery UI demo pages, first dragging an element by offset on the draggable page, then performing drag and drop between source and target elements on the droppable page

Starting URL: https://jqueryui.com/draggable/

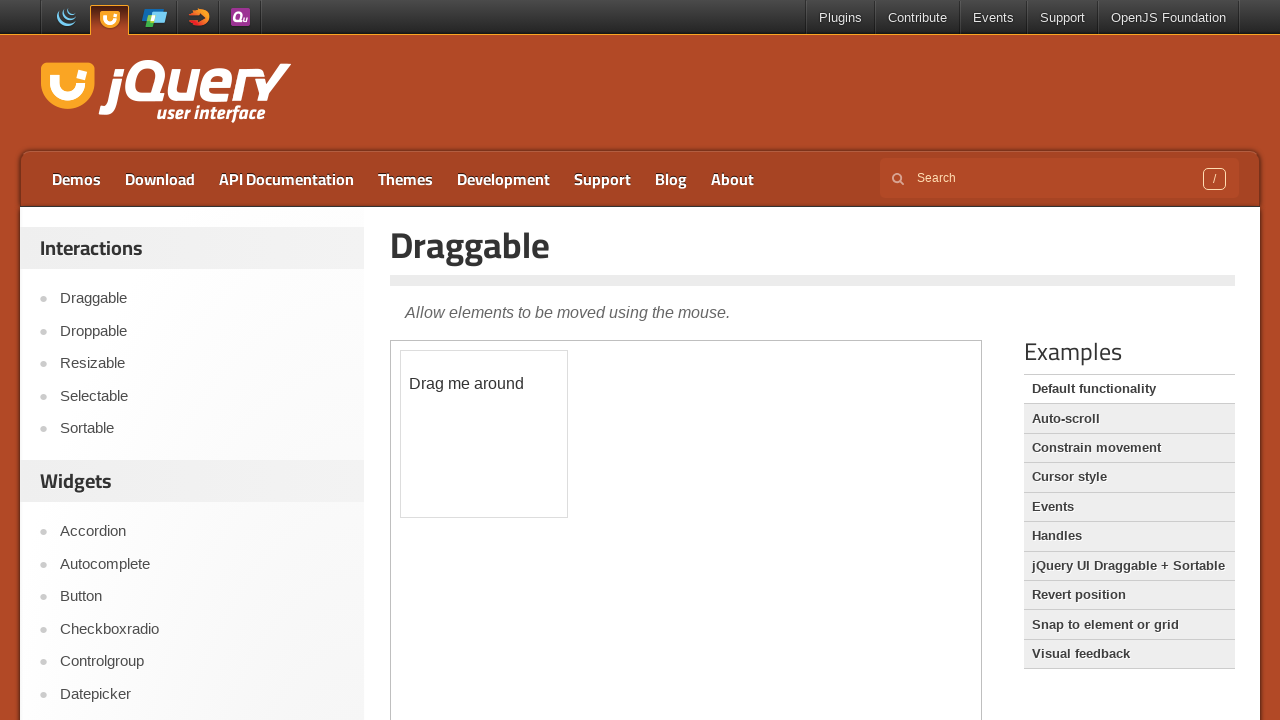

Located draggable element in iframe
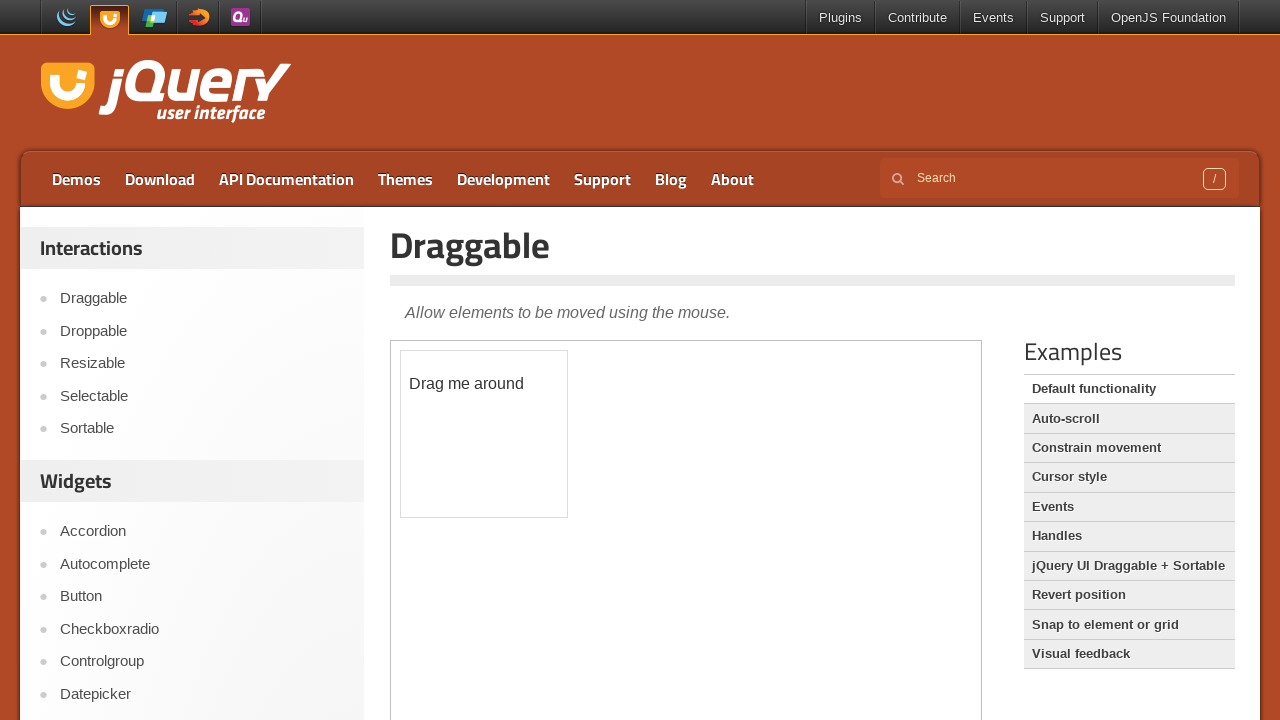

Dragged element by offset (100, 100) at (501, 451)
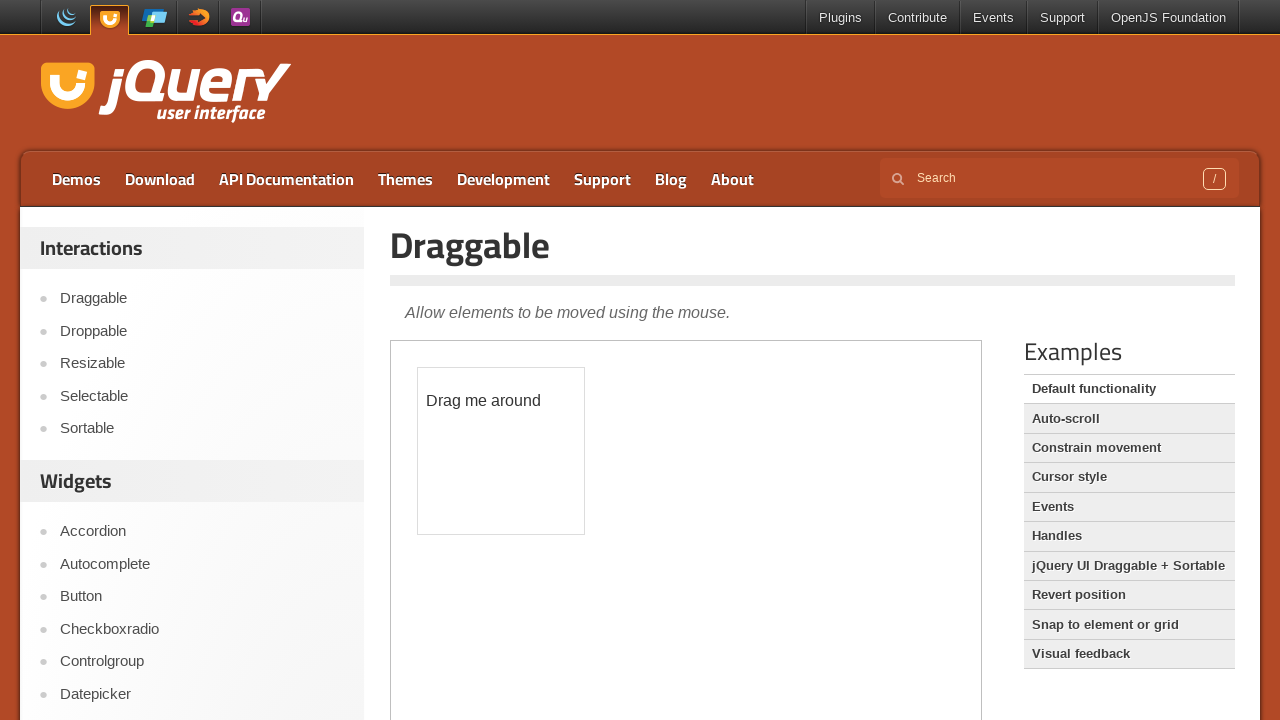

Navigated to jQuery UI droppable demo page
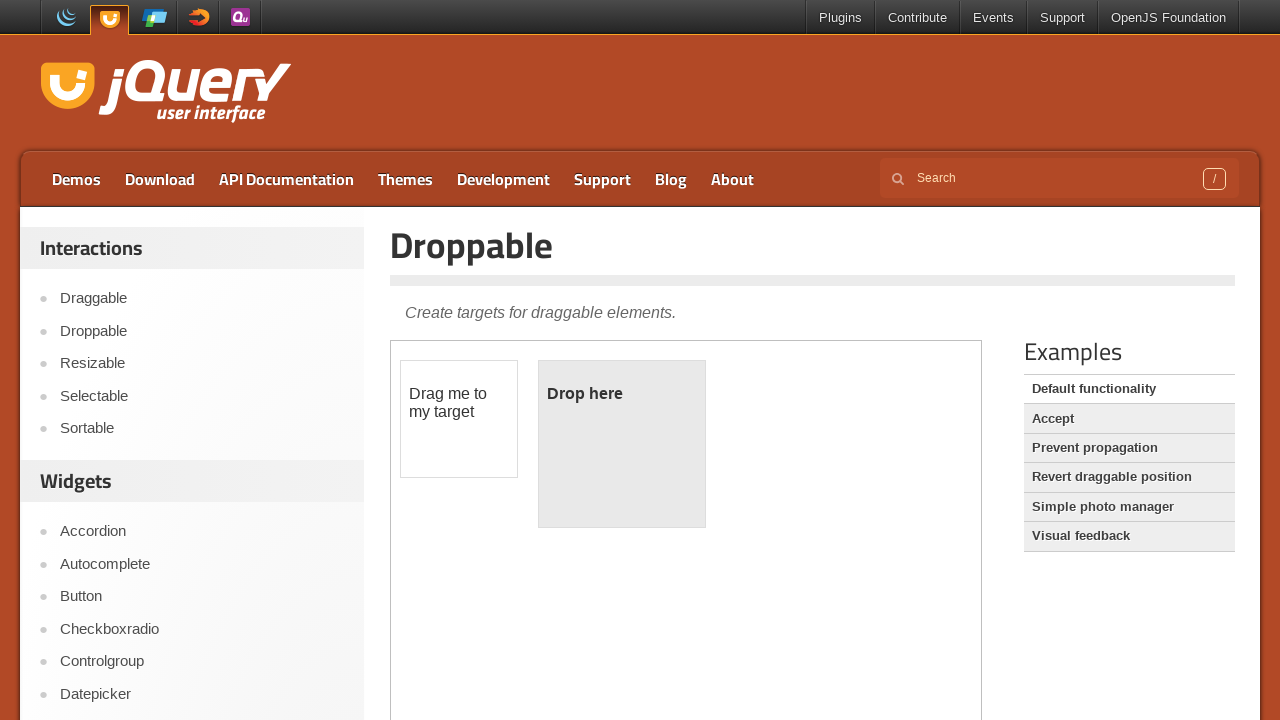

Located draggable and droppable elements in iframe
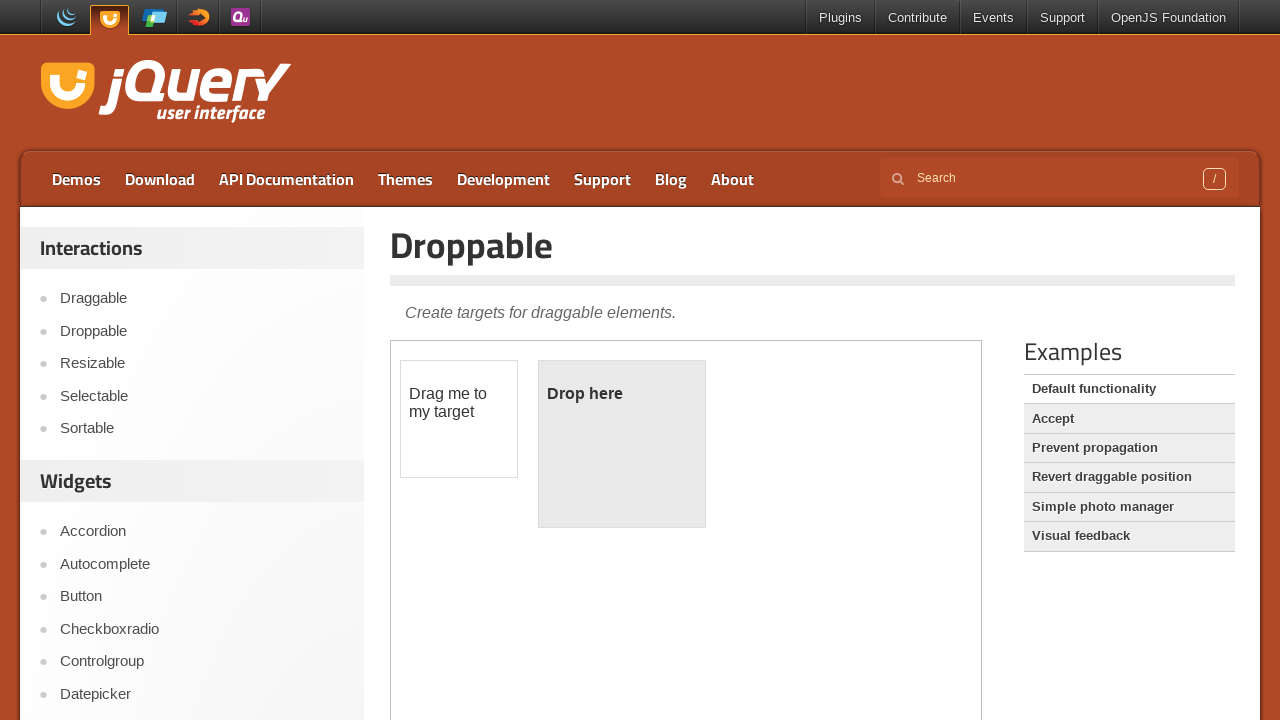

Dragged element from source to target droppable at (622, 444)
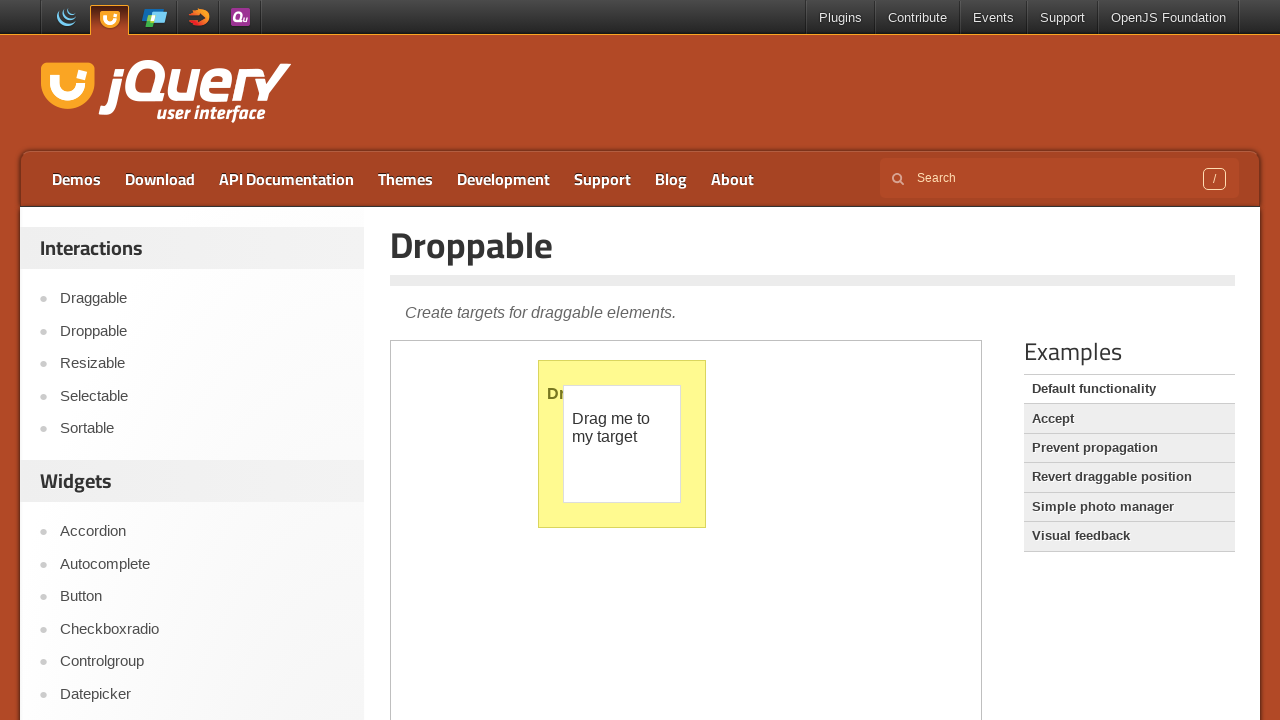

Verified drop was successful with 'Dropped!' message
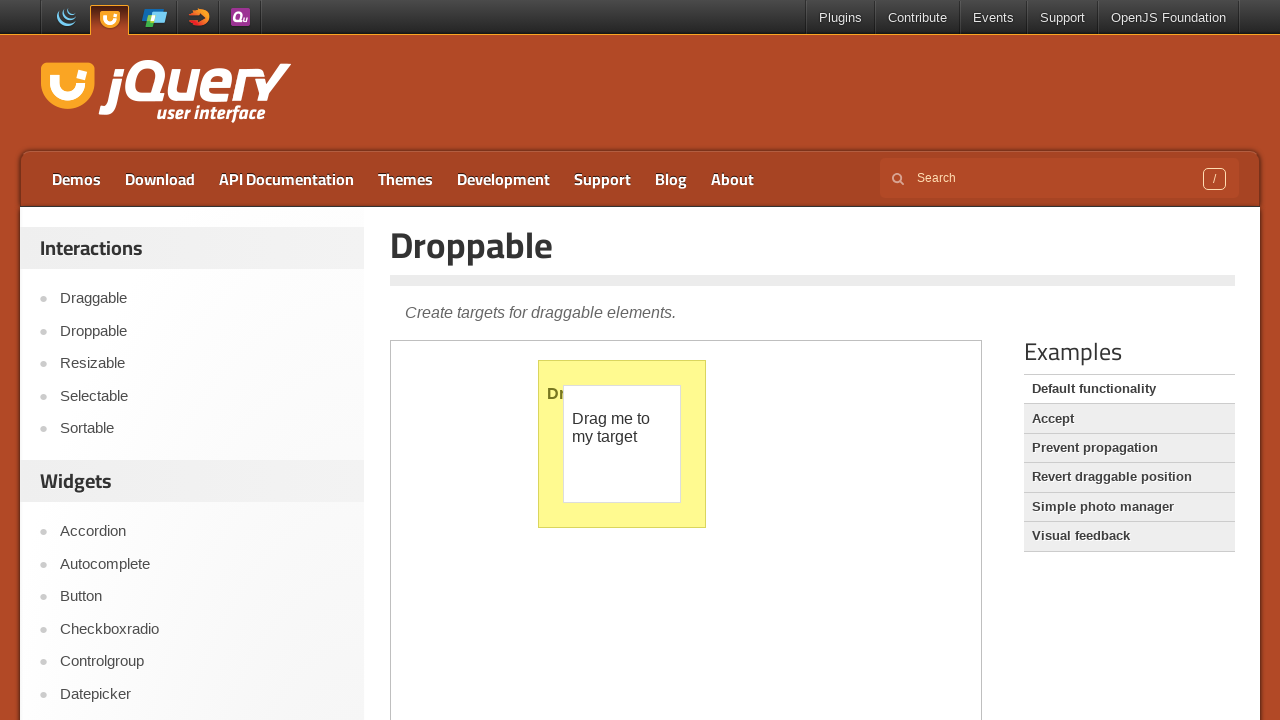

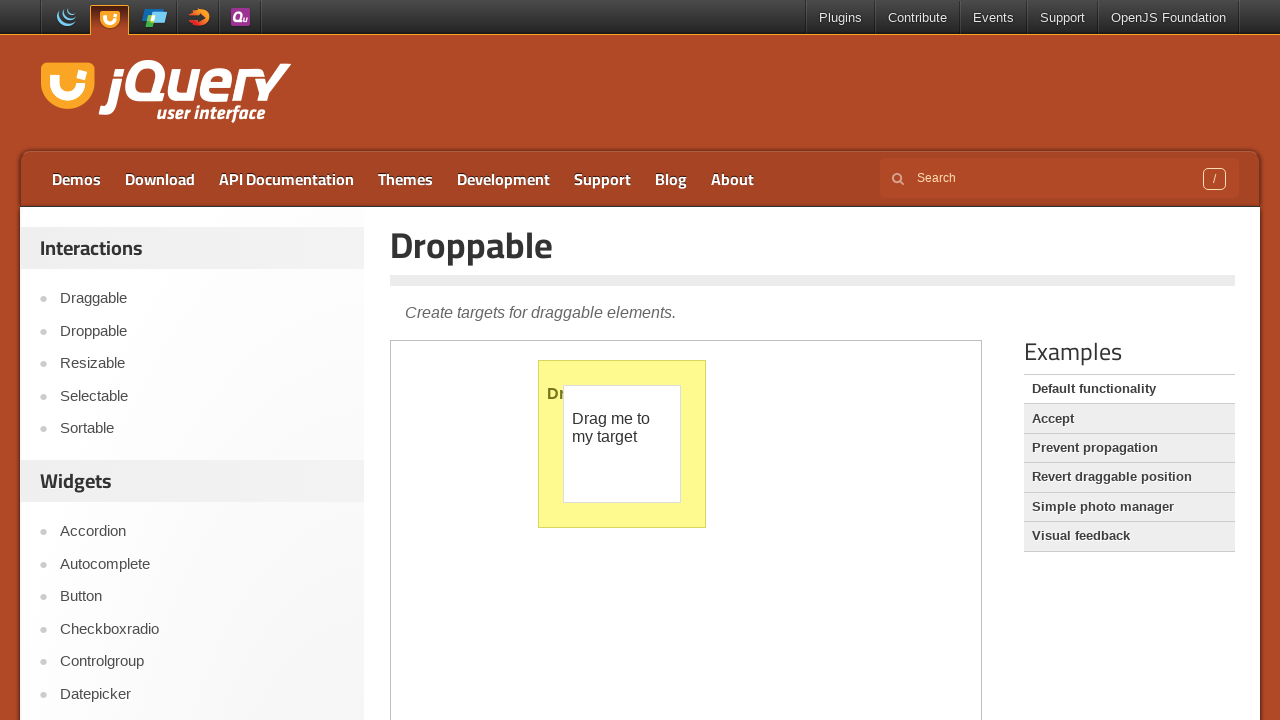